Tests JavaScript alert handling by clicking a button that triggers a JS alert, accepting the alert, and verifying the result message.

Starting URL: https://the-internet.herokuapp.com/javascript_alerts

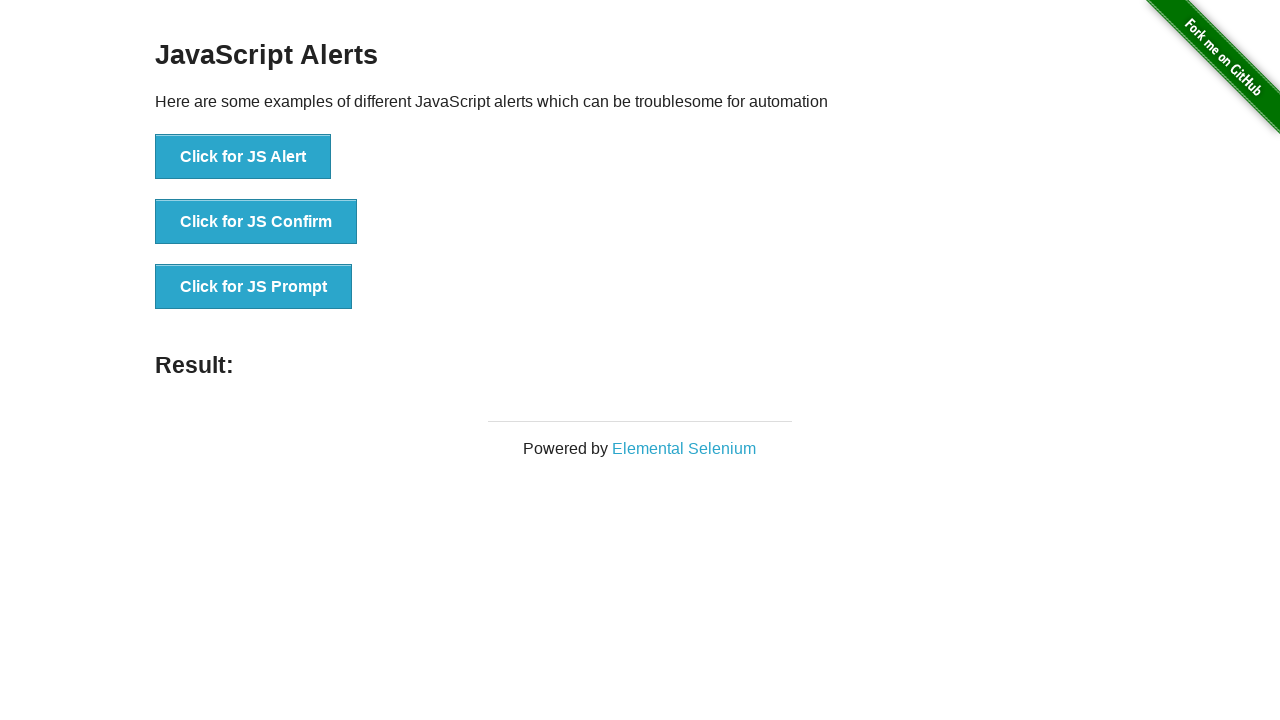

Clicked the JS Alert button at (243, 157) on xpath=//button[@onclick='jsAlert()']
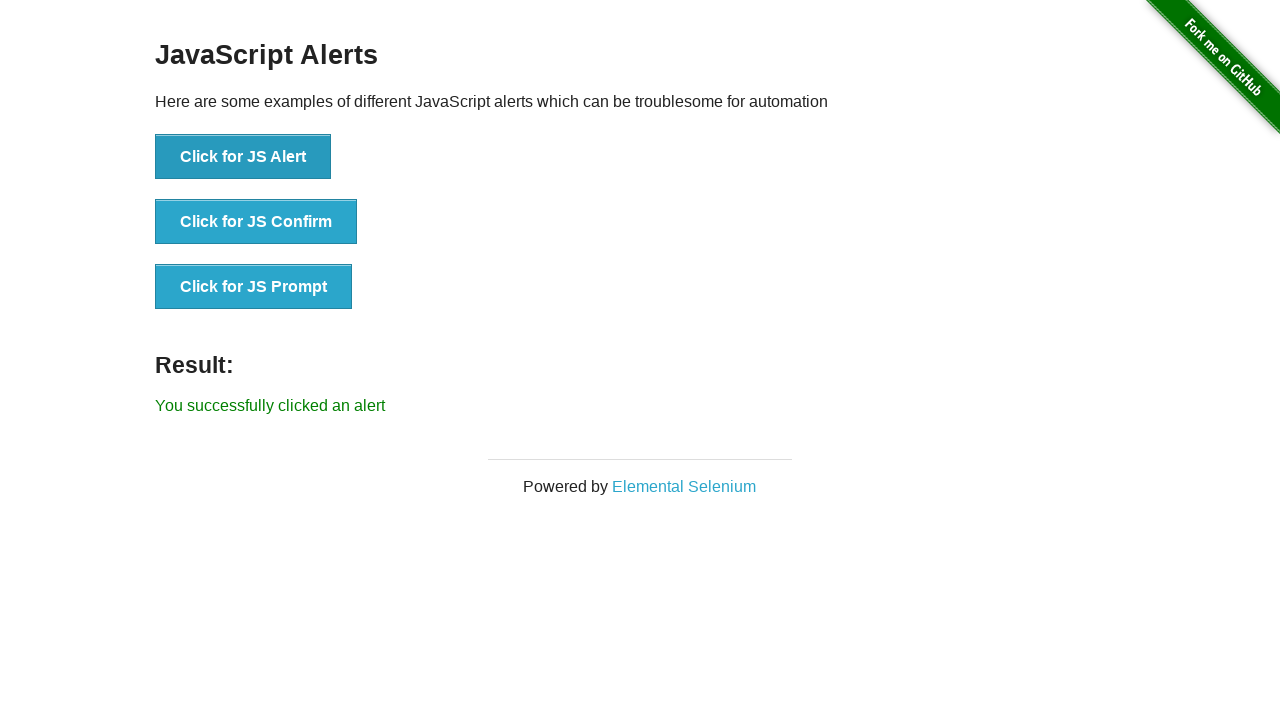

Set up dialog handler to accept alerts
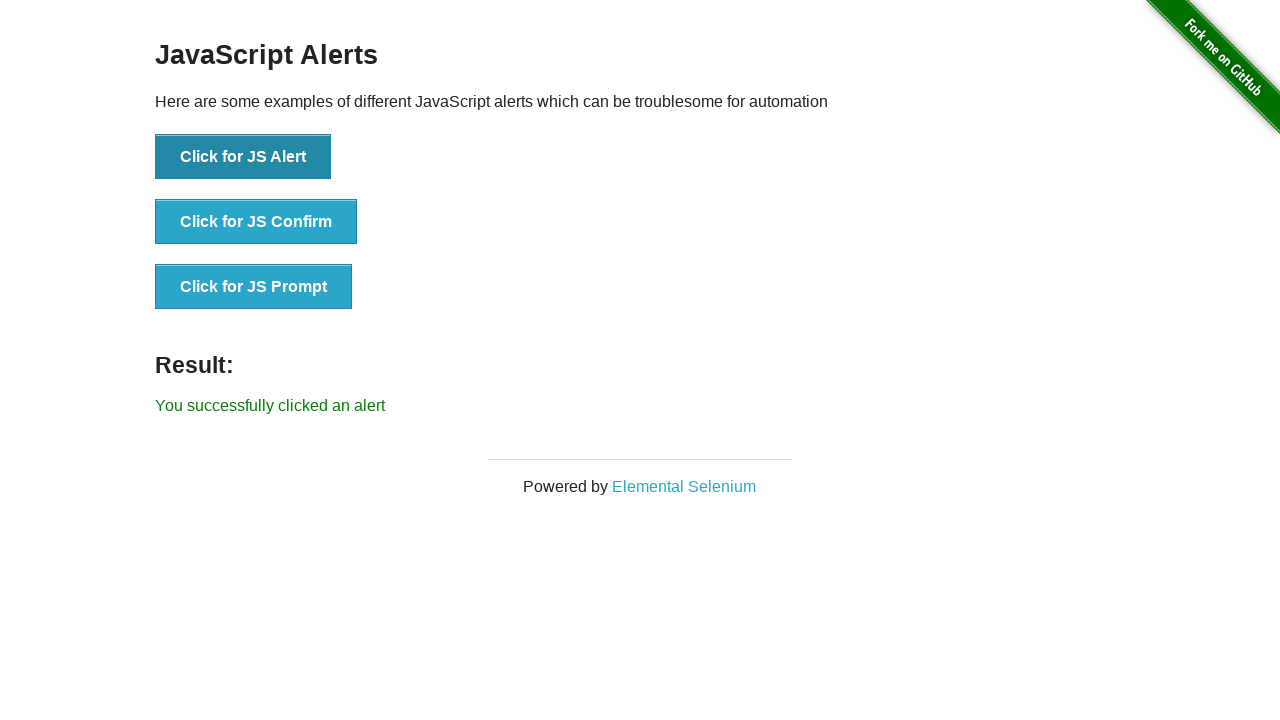

Result message element loaded
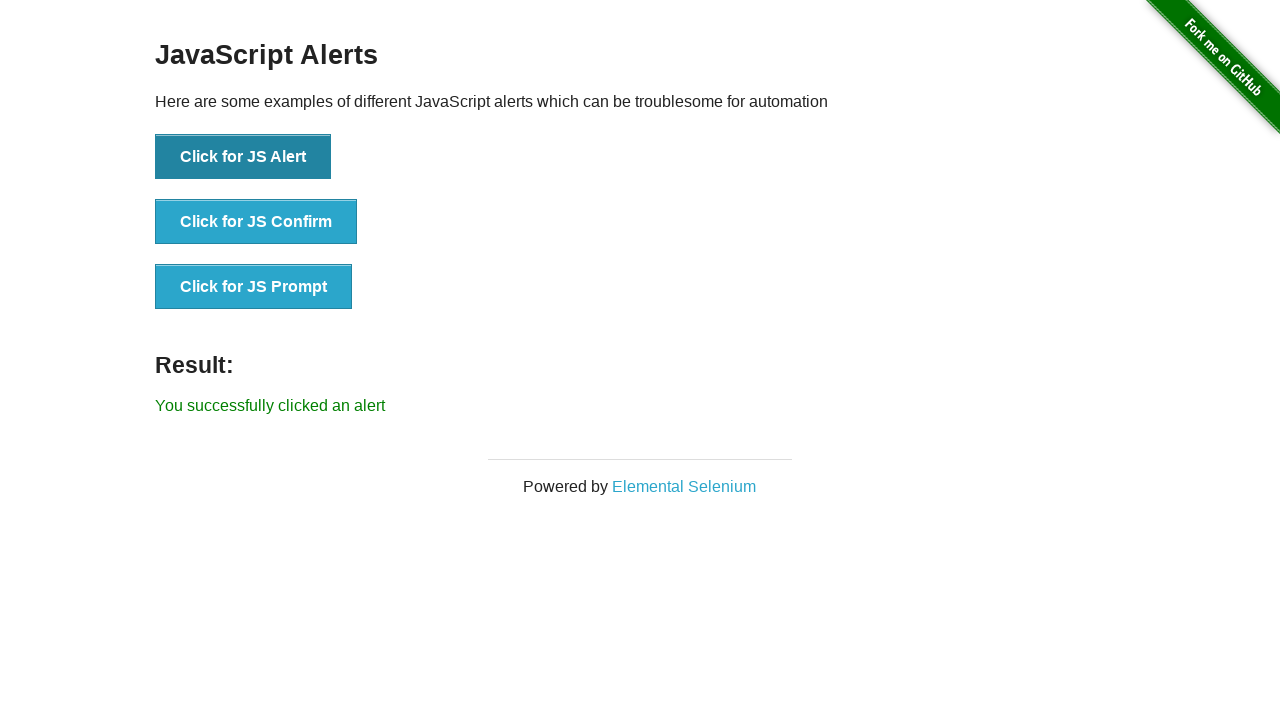

Retrieved result text content
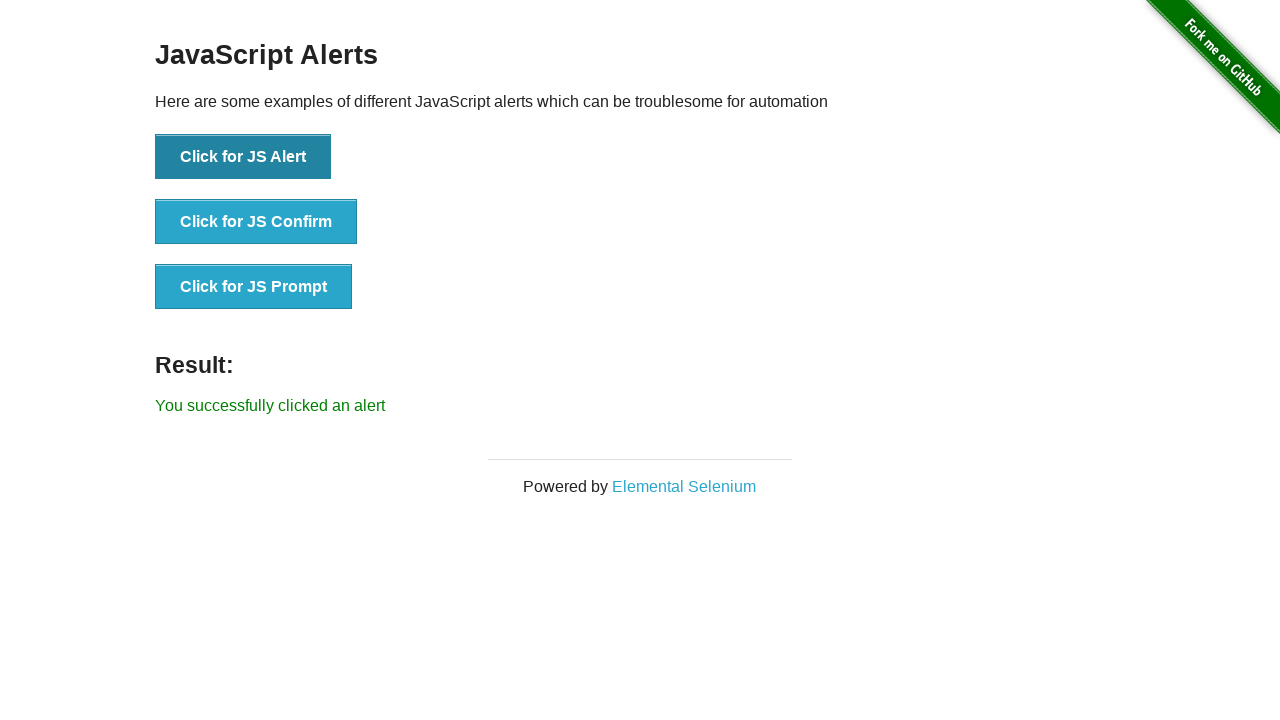

Verified result text matches expected message 'You successfully clicked an alert'
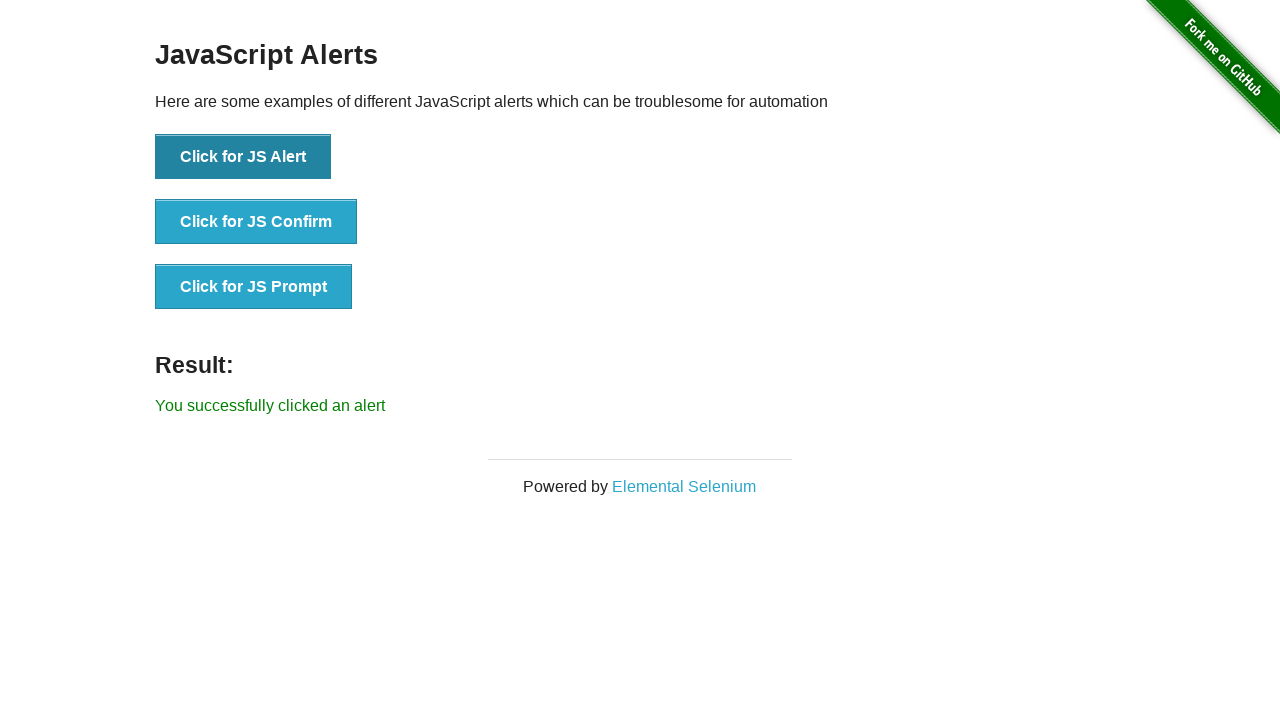

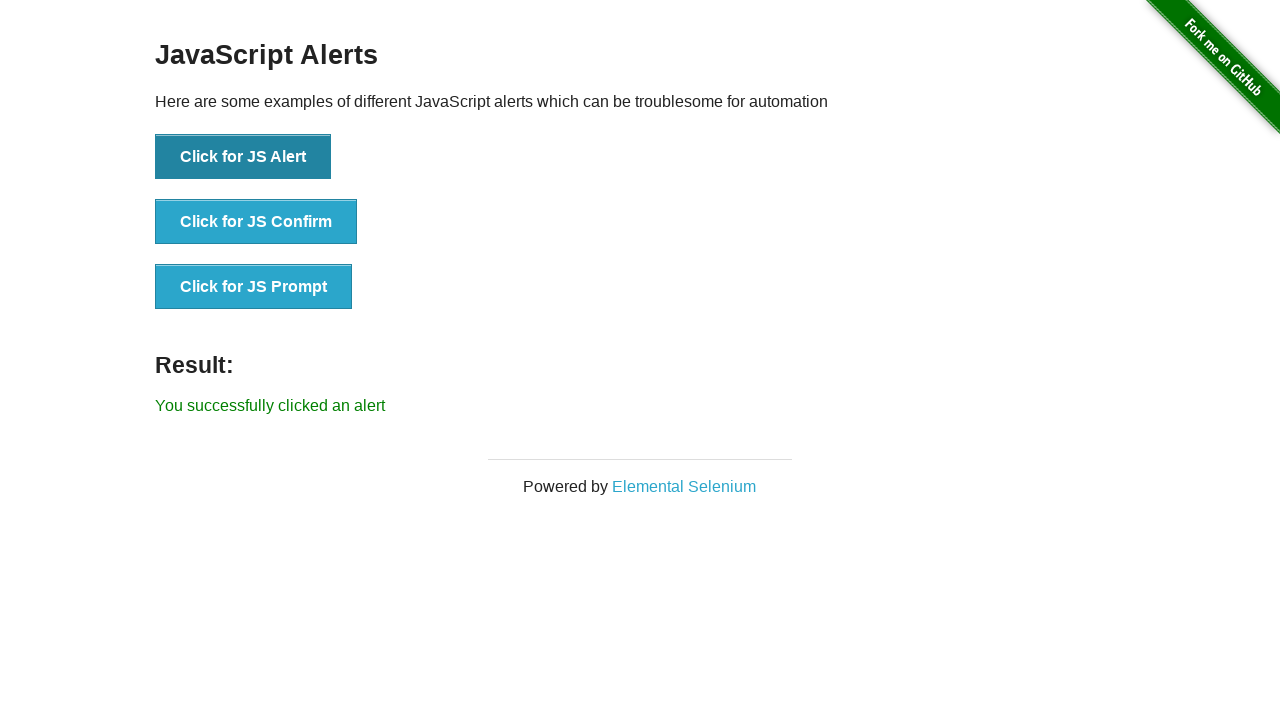